Tests the student registration form by filling all fields (name, email, gender, phone, date of birth, subjects, picture upload, address, state/city selection) and submitting, then verifies the confirmation modal appears.

Starting URL: https://demoqa.com/automation-practice-form

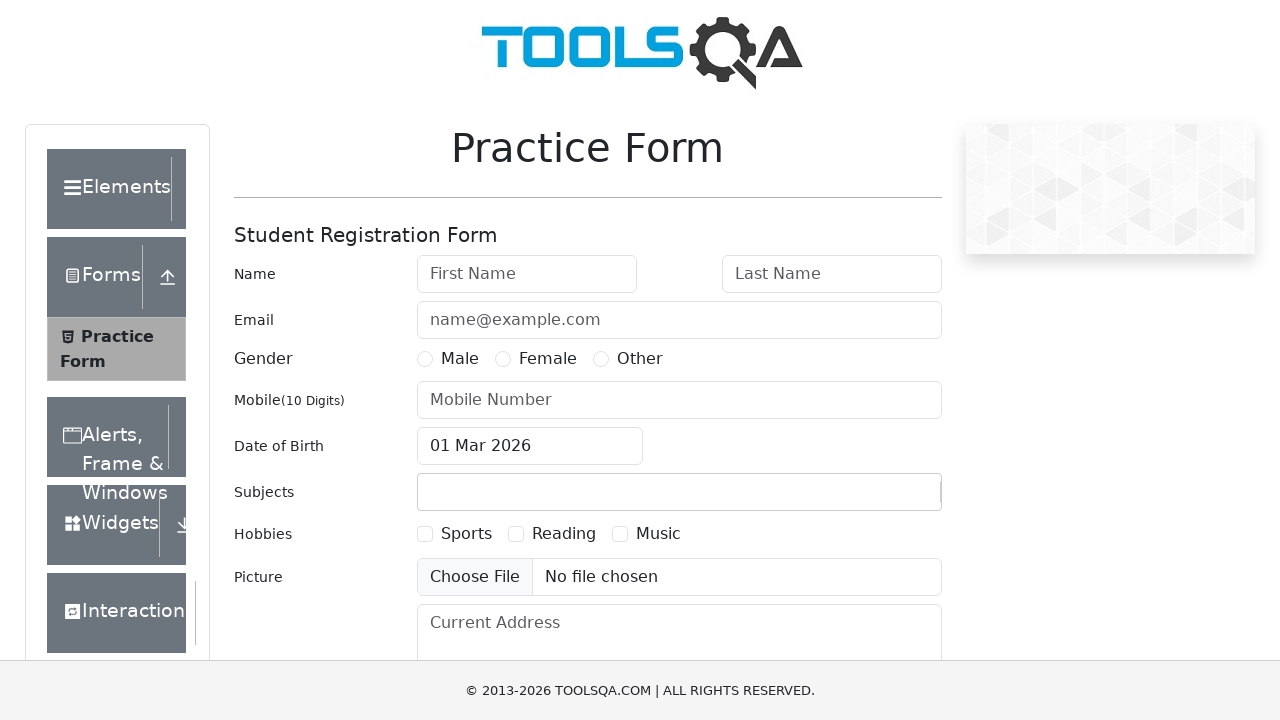

Filled First Name field with 'Alexander' on #firstName
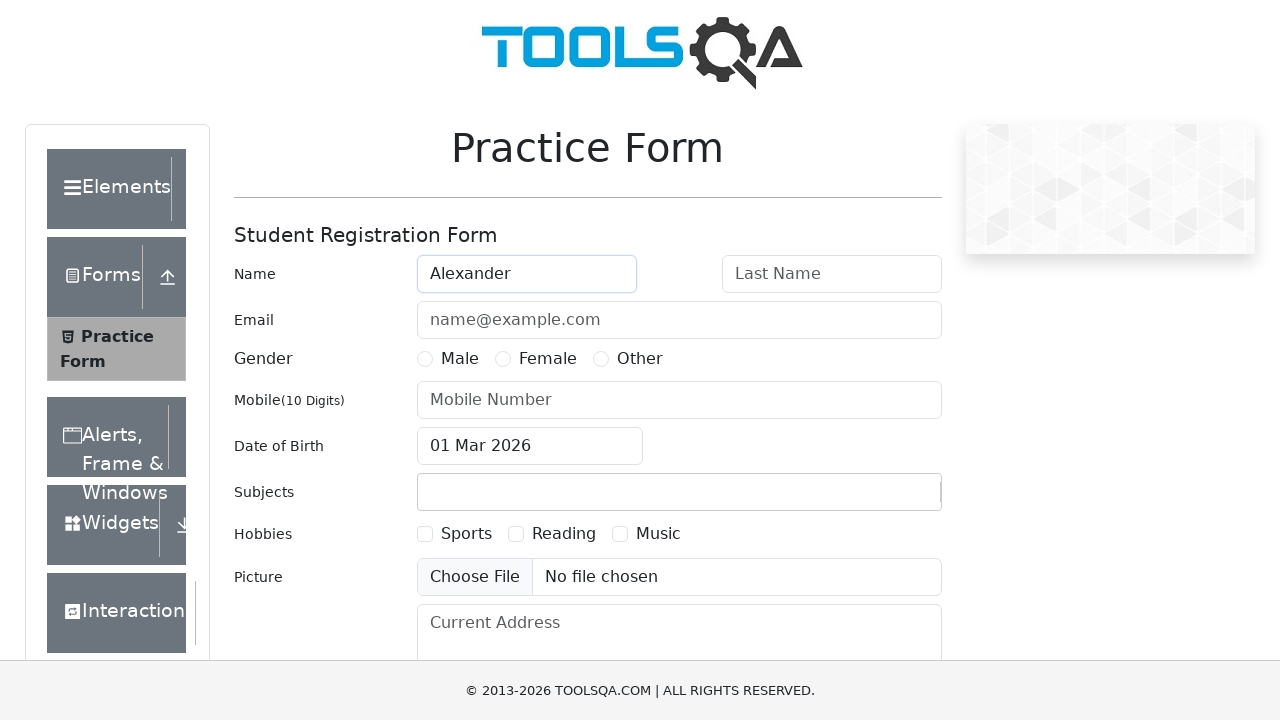

Filled Last Name field with 'Petrov' on #lastName
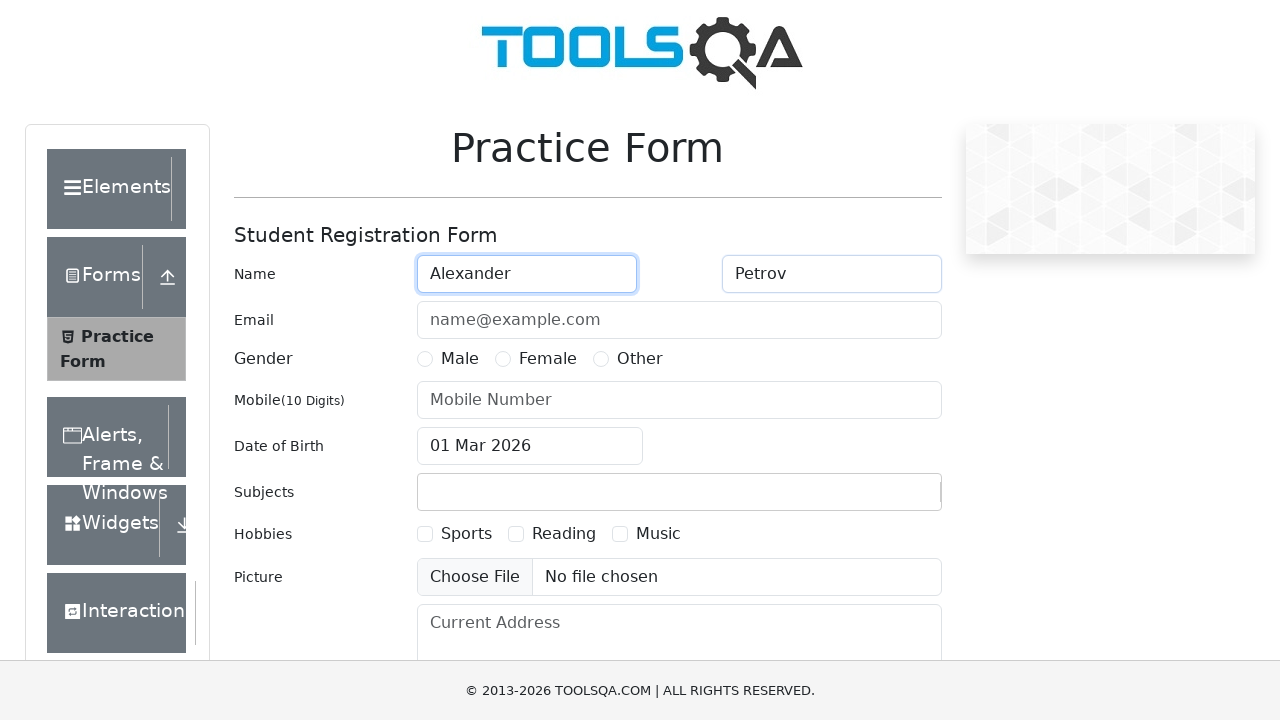

Filled Email field with 'alexander.petrov@example.com' on #userEmail
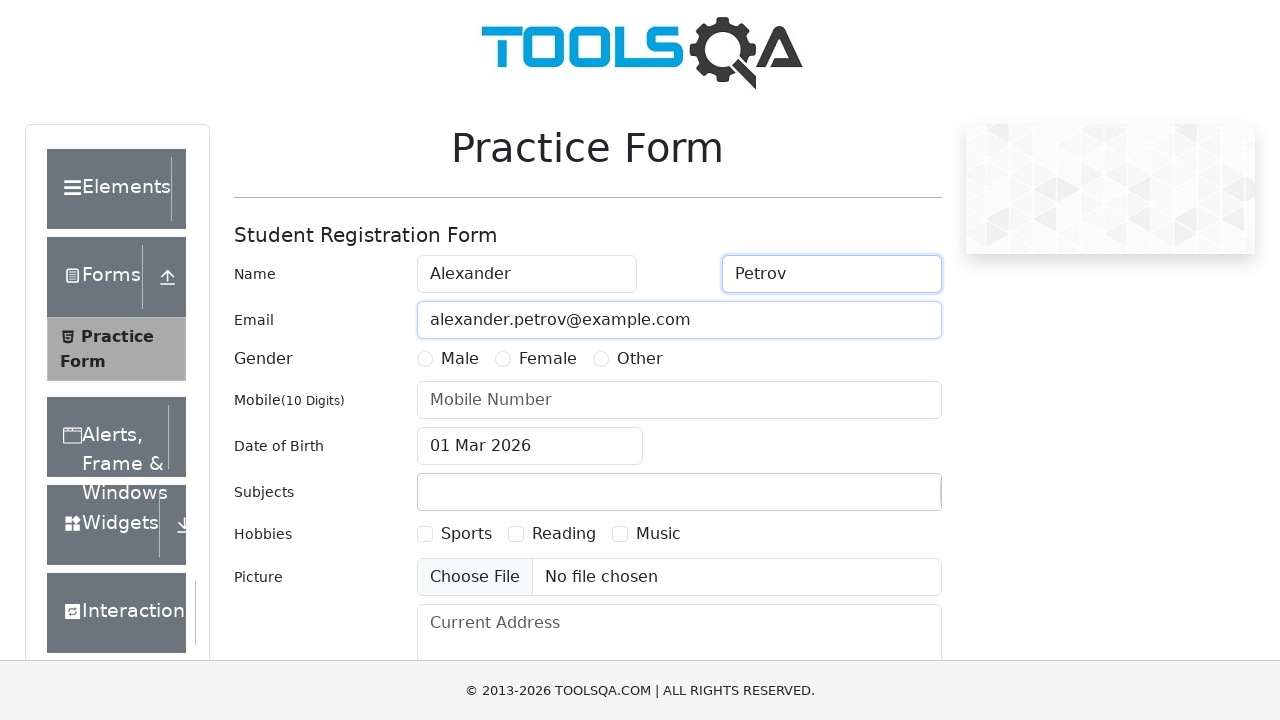

Selected Male gender option at (460, 359) on label[for='gender-radio-1']
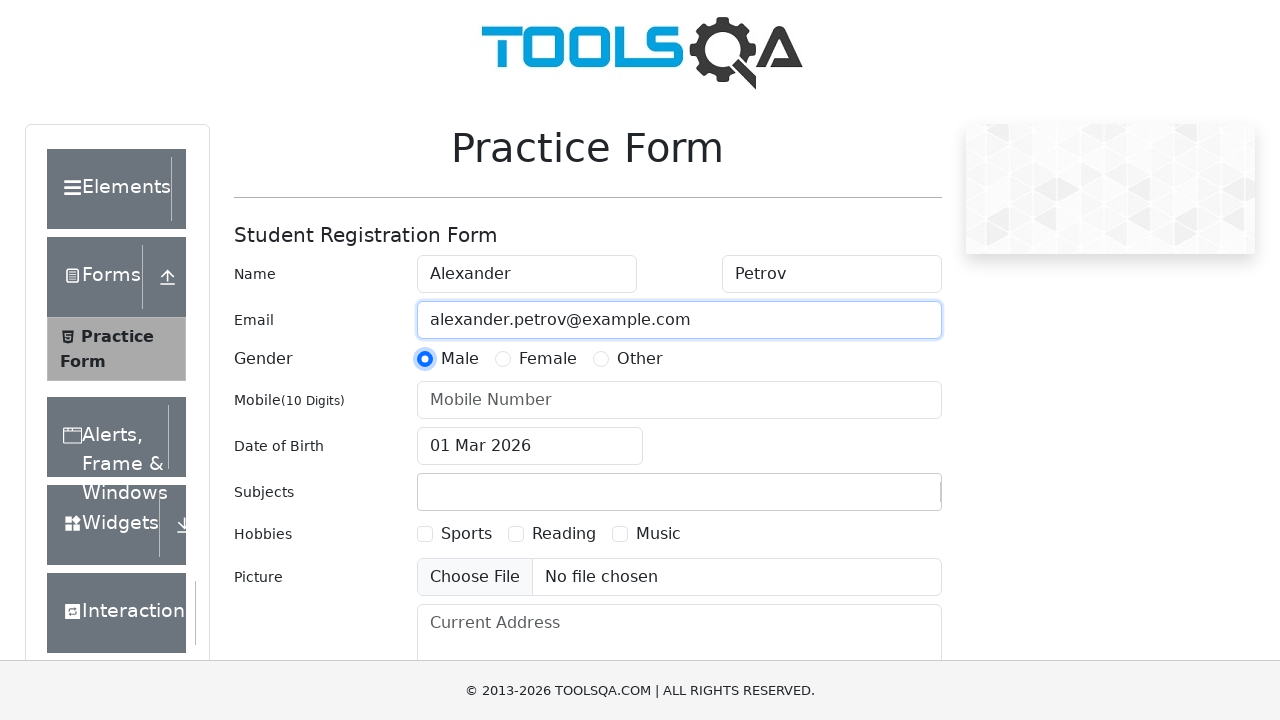

Filled Mobile number field with '9876543210' on #userNumber
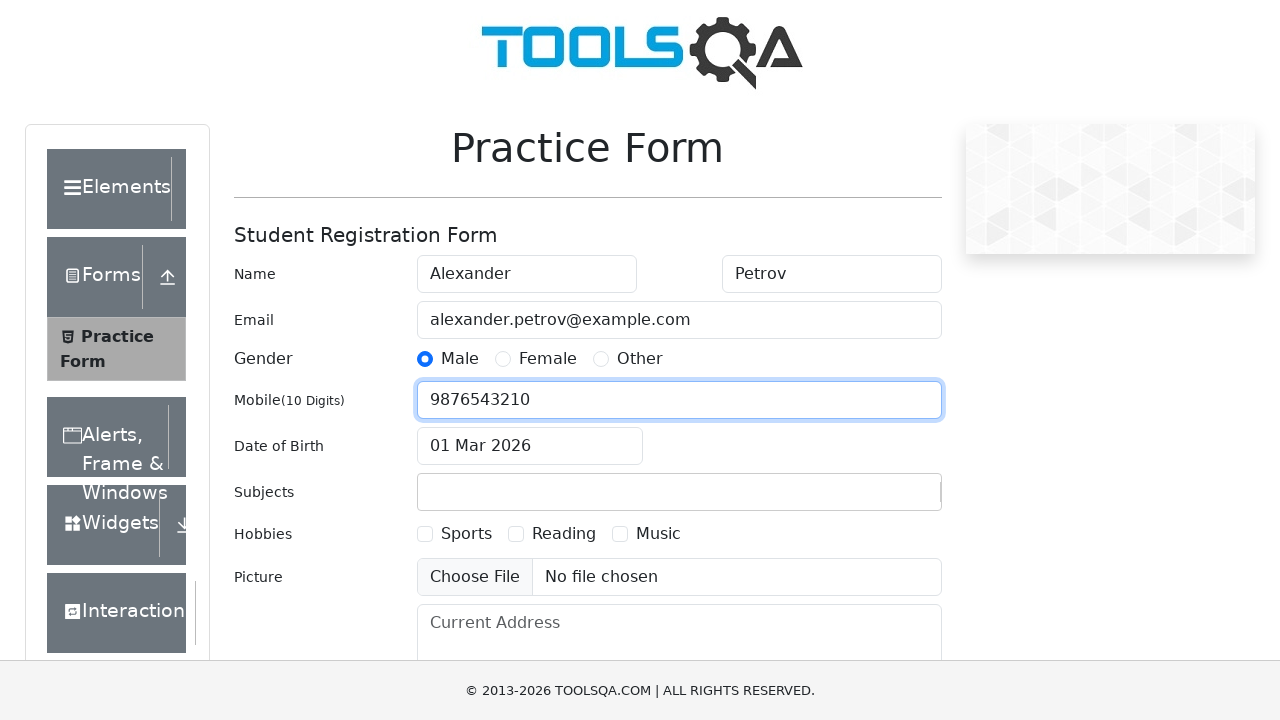

Opened Date of Birth calendar picker at (530, 446) on #dateOfBirthInput
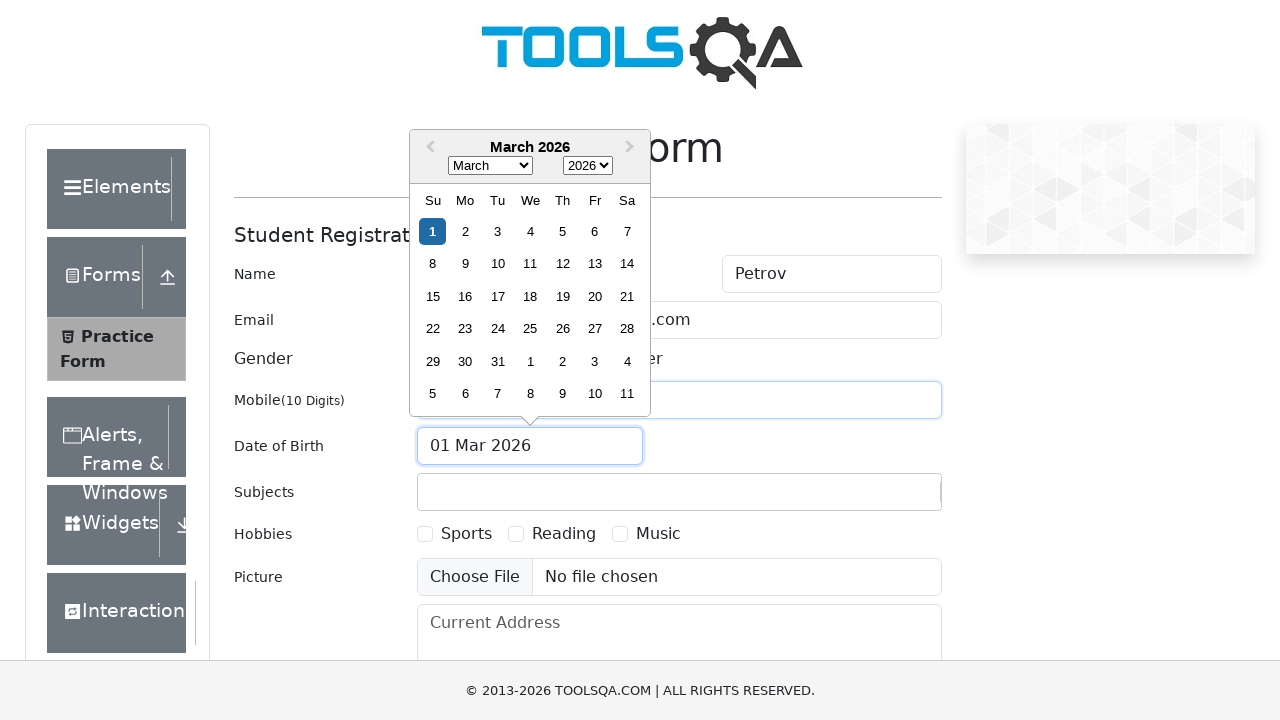

Selected year 1995 from date picker on .react-datepicker__year-select
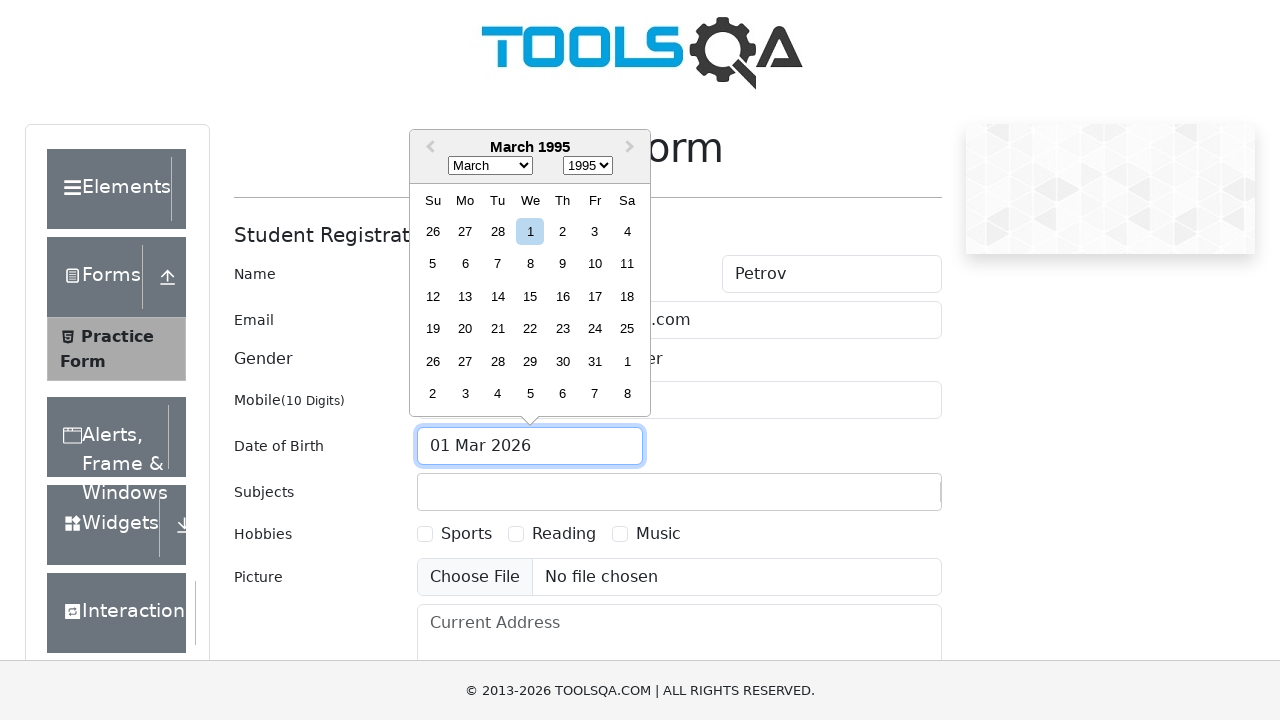

Selected month June from date picker on .react-datepicker__month-select
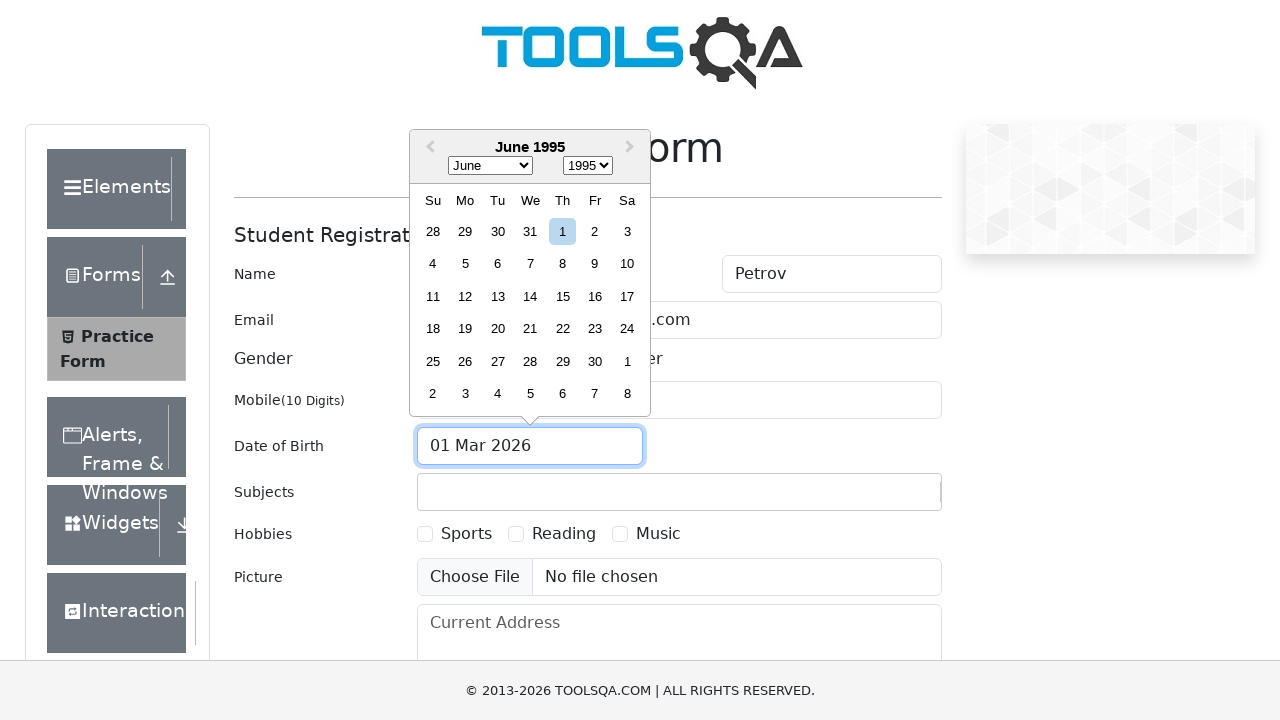

Selected day 15 from date picker at (562, 296) on .react-datepicker__day--015:not(.react-datepicker__day--outside-month)
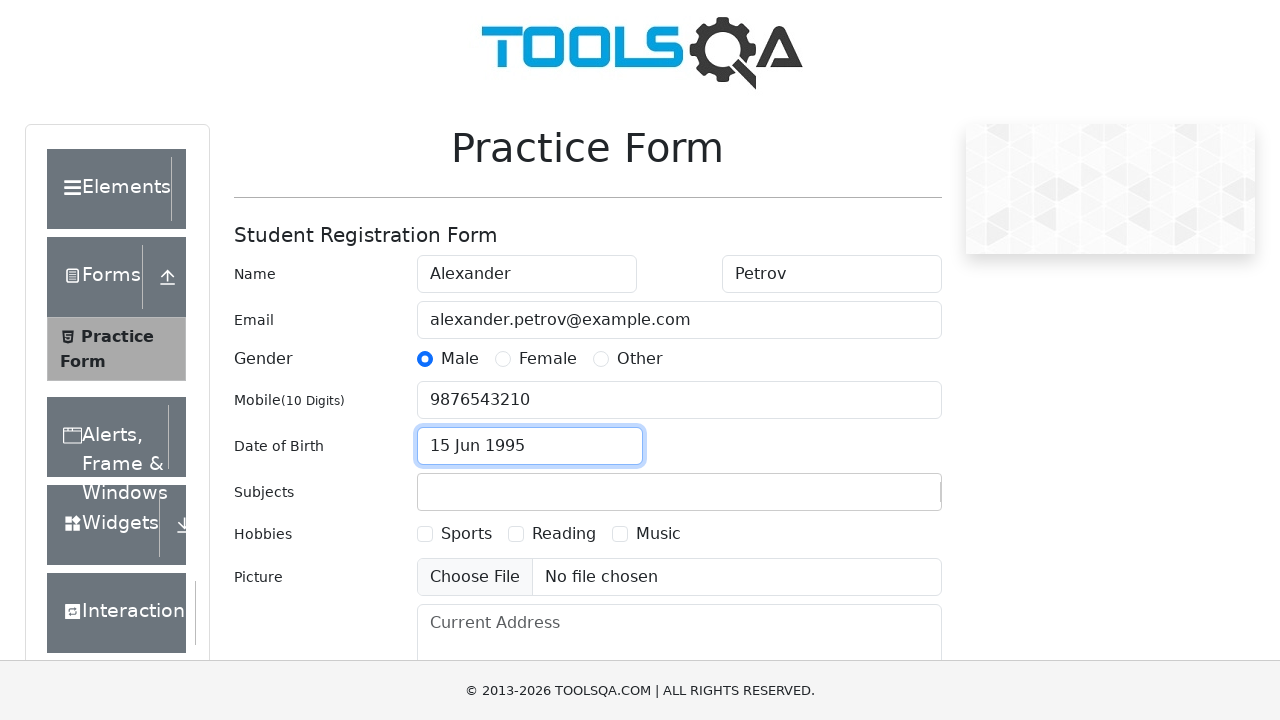

Filled Subjects field with 'Computer Science' on #subjectsInput
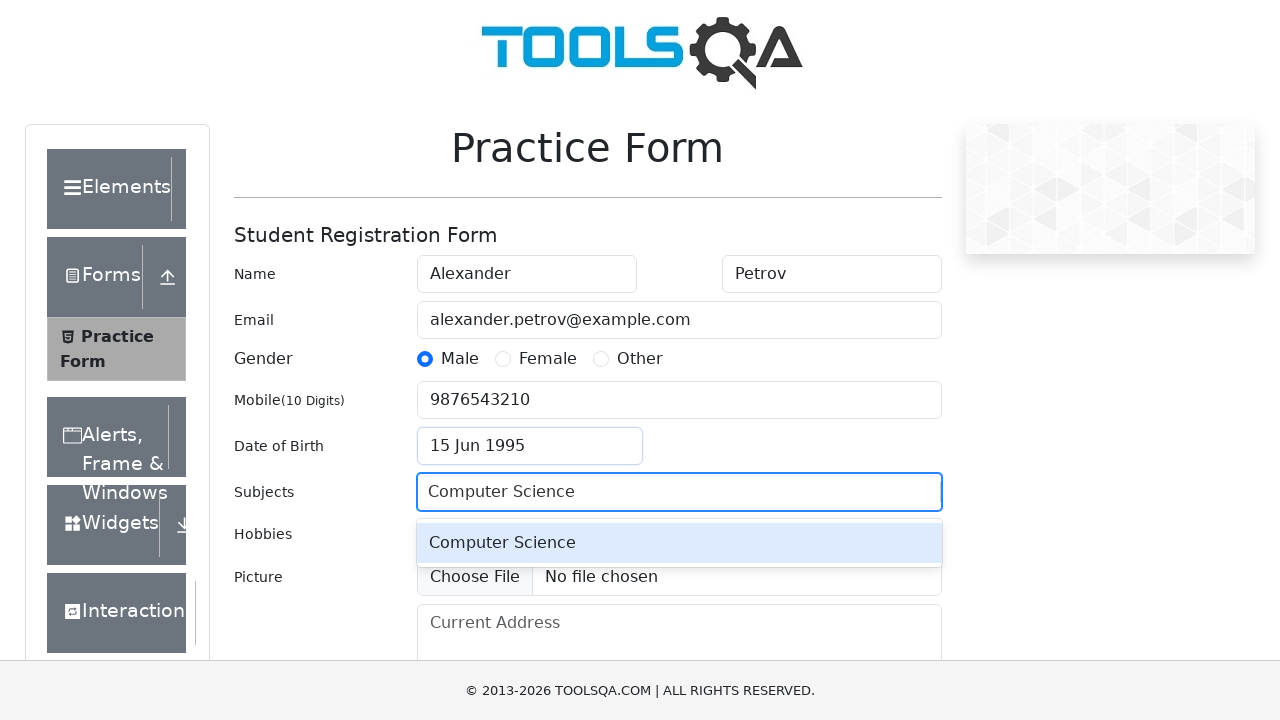

Pressed Enter to confirm subject selection
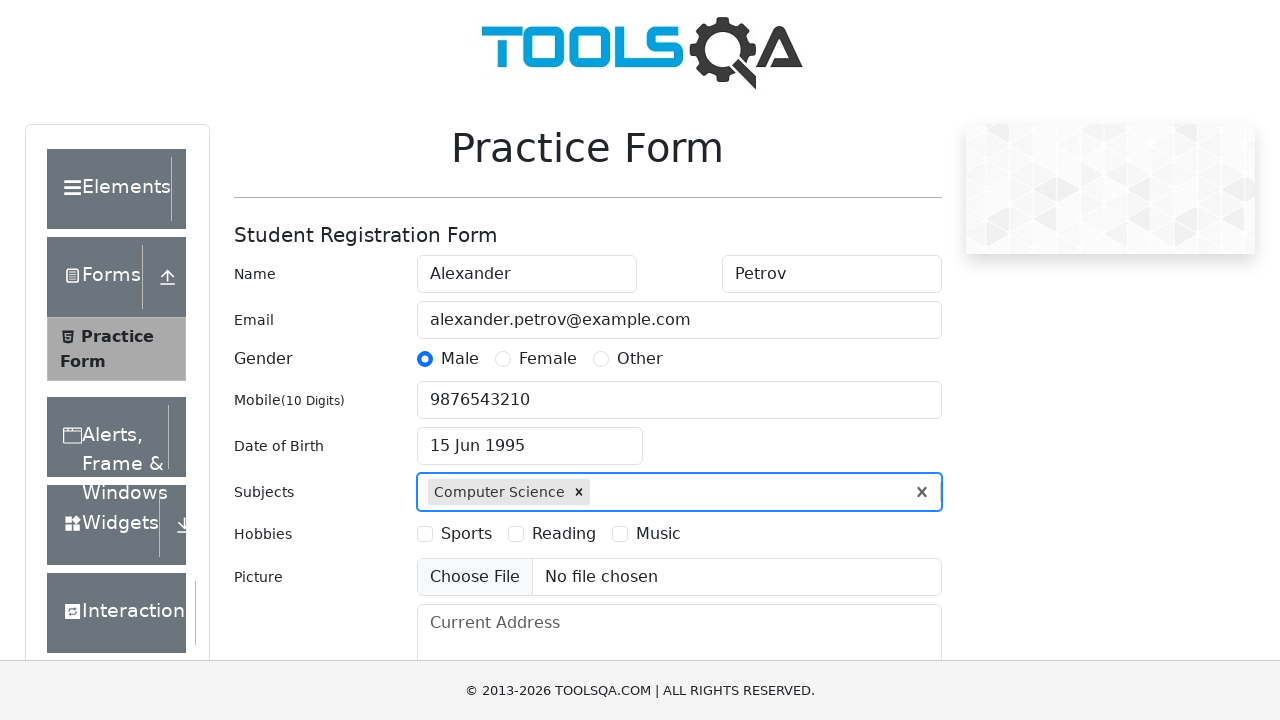

Uploaded picture file
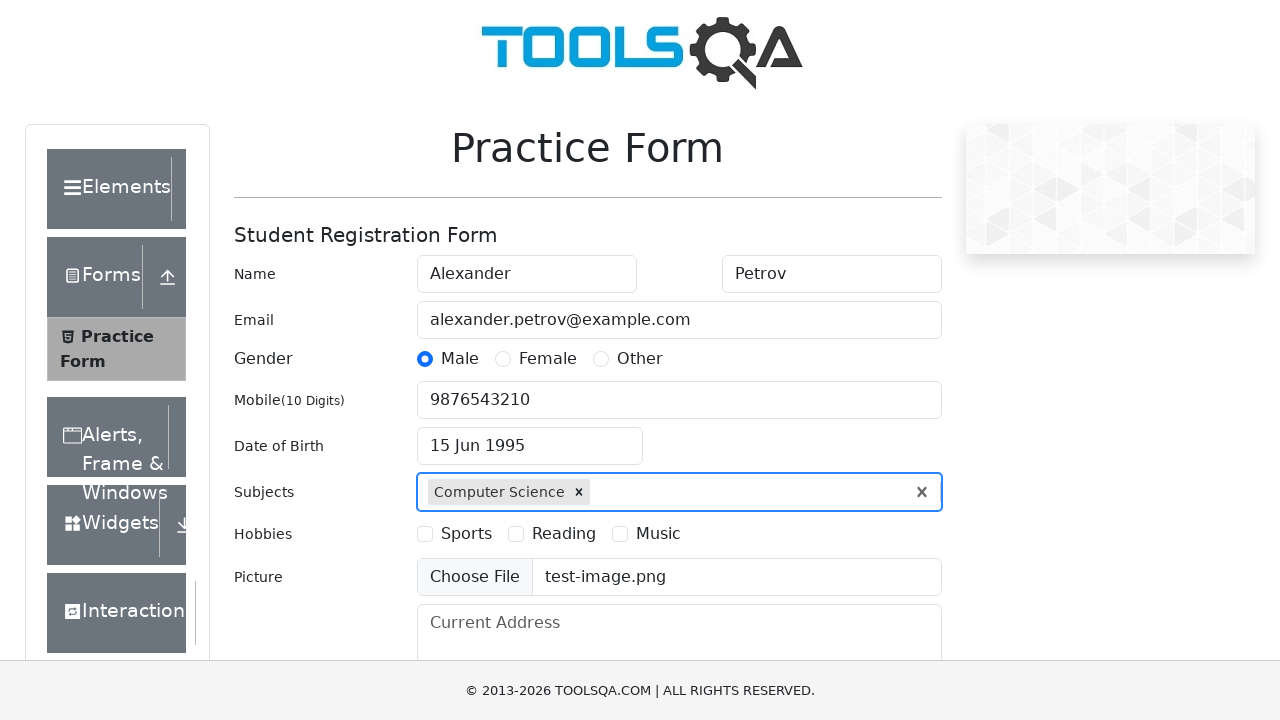

Filled Current Address field with '123 Test Street, Apartment 45, Moscow' on #currentAddress
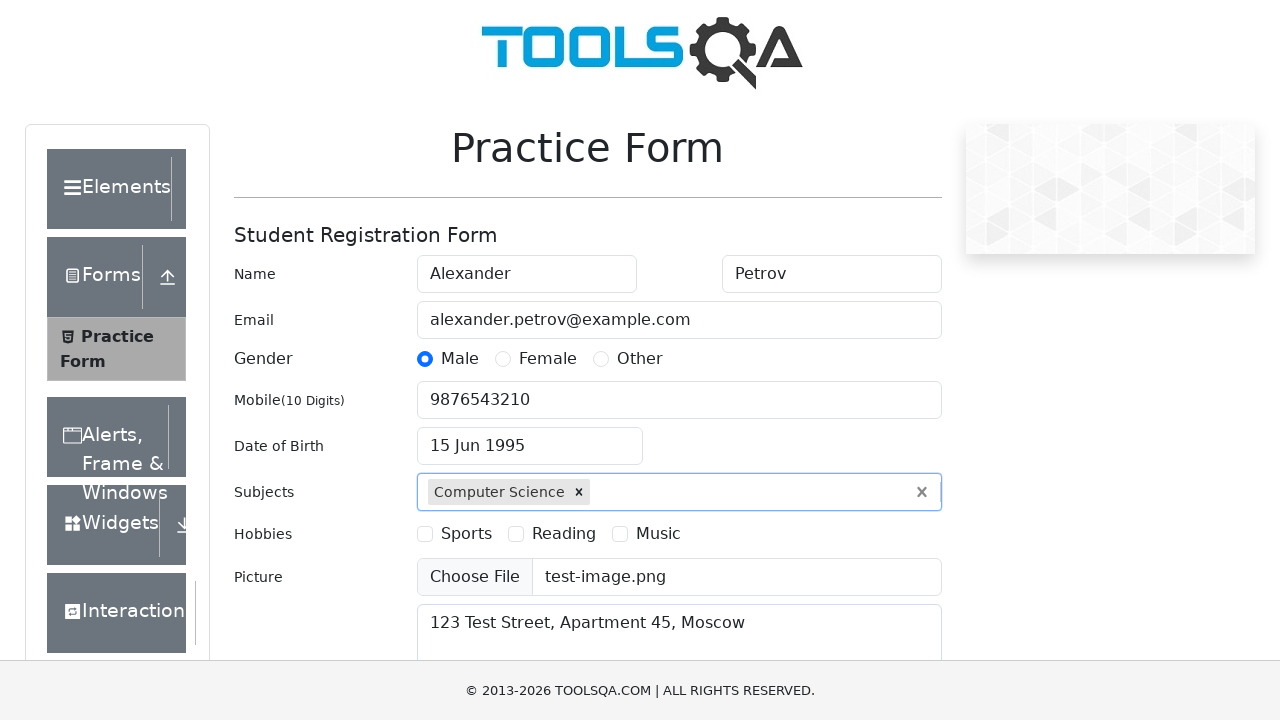

Scrolled down 300 pixels to reveal State dropdown
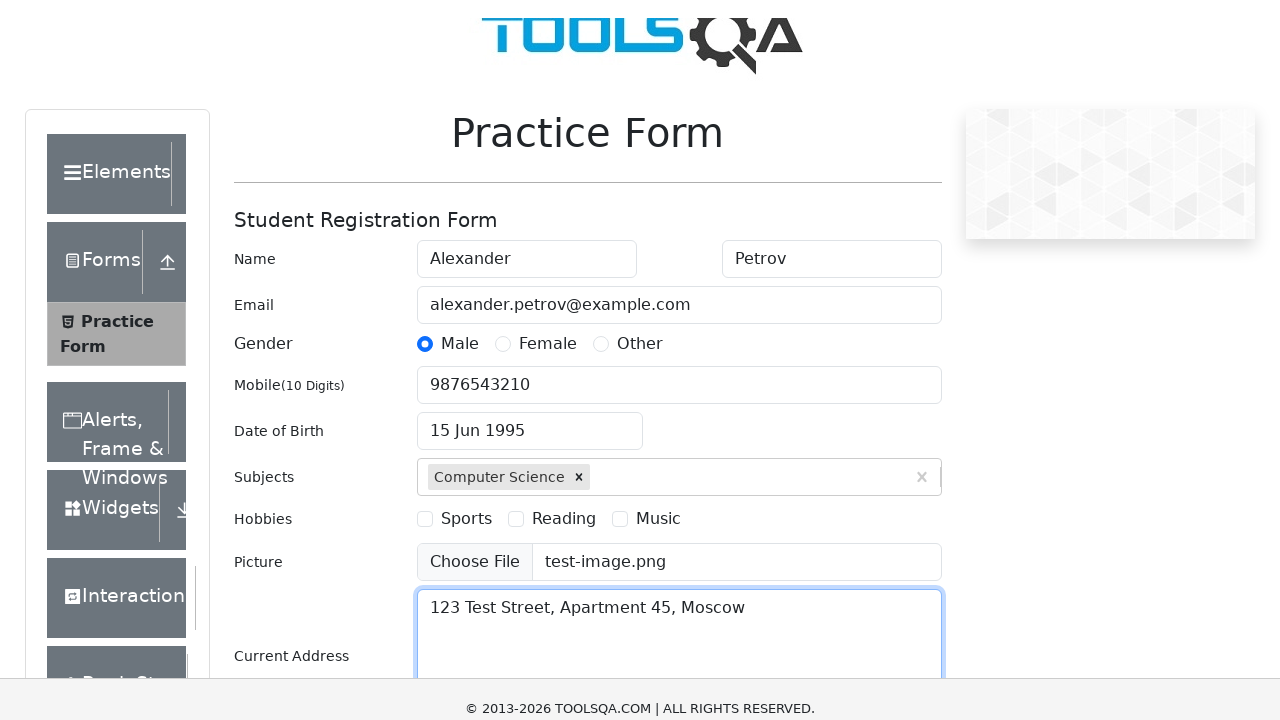

Clicked State dropdown to open options at (527, 465) on #state
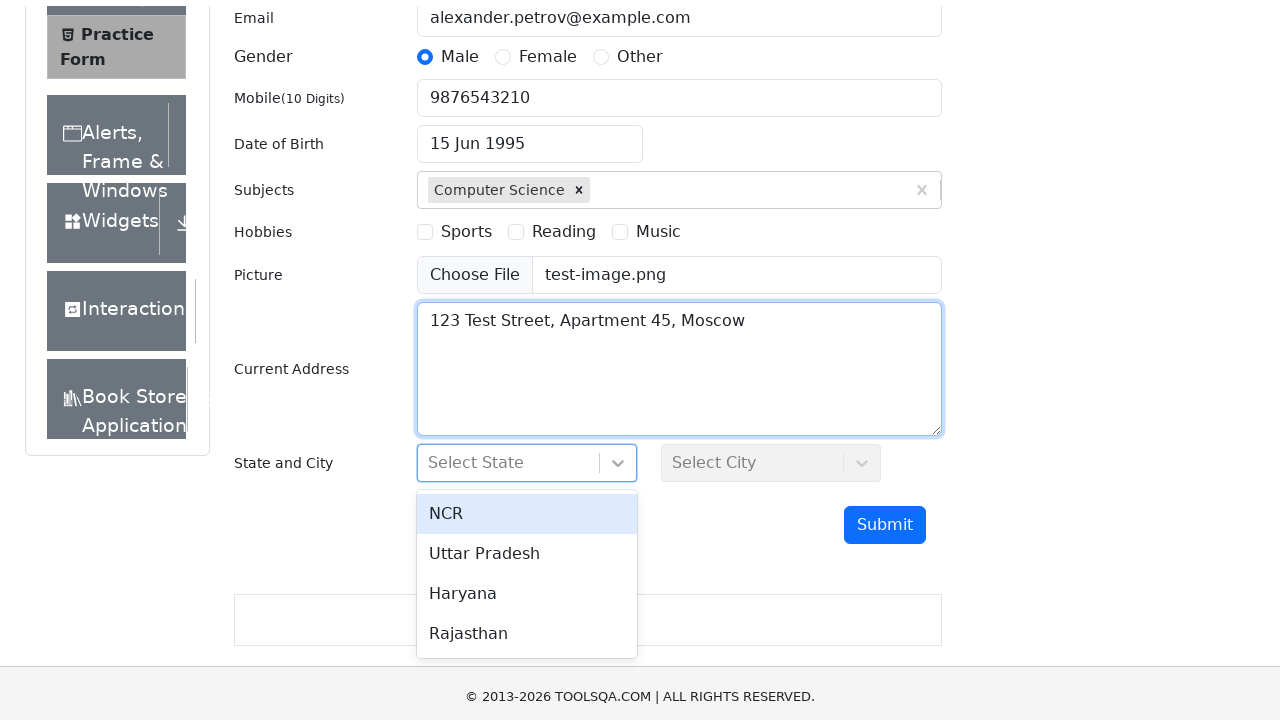

Selected NCR from State dropdown at (527, 528) on #react-select-3-option-1
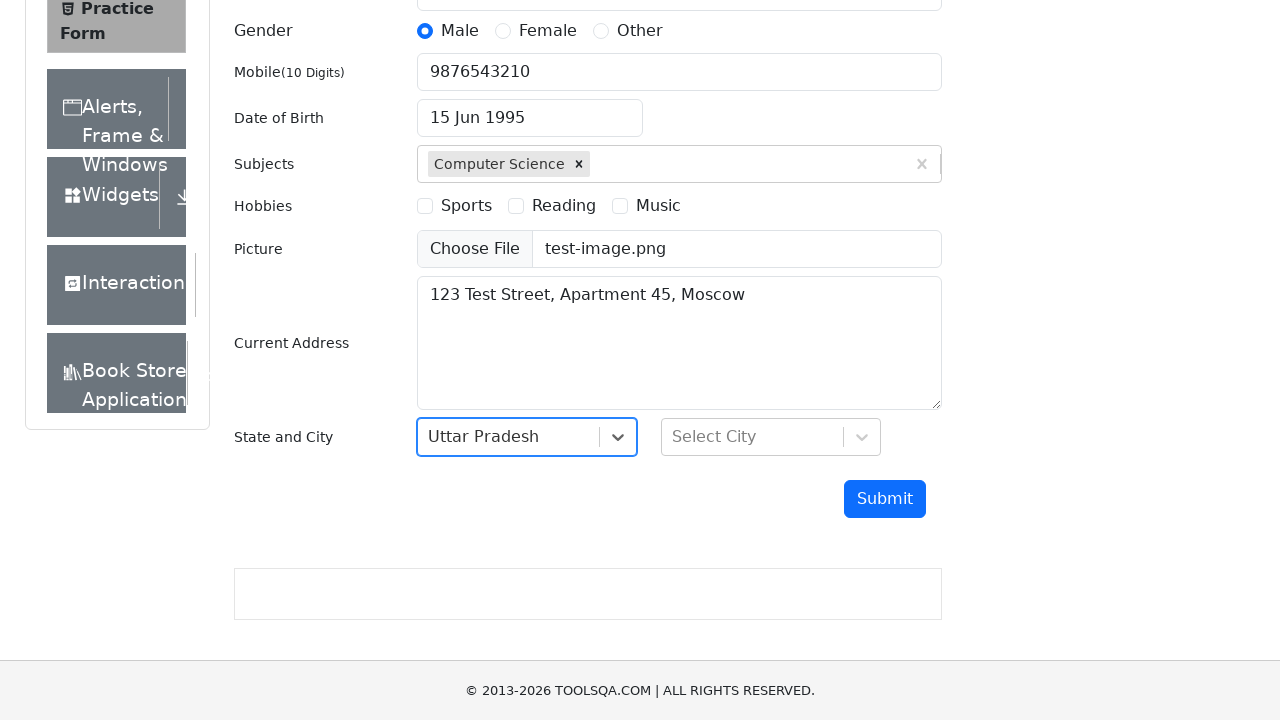

Clicked City dropdown to open options at (771, 437) on #city
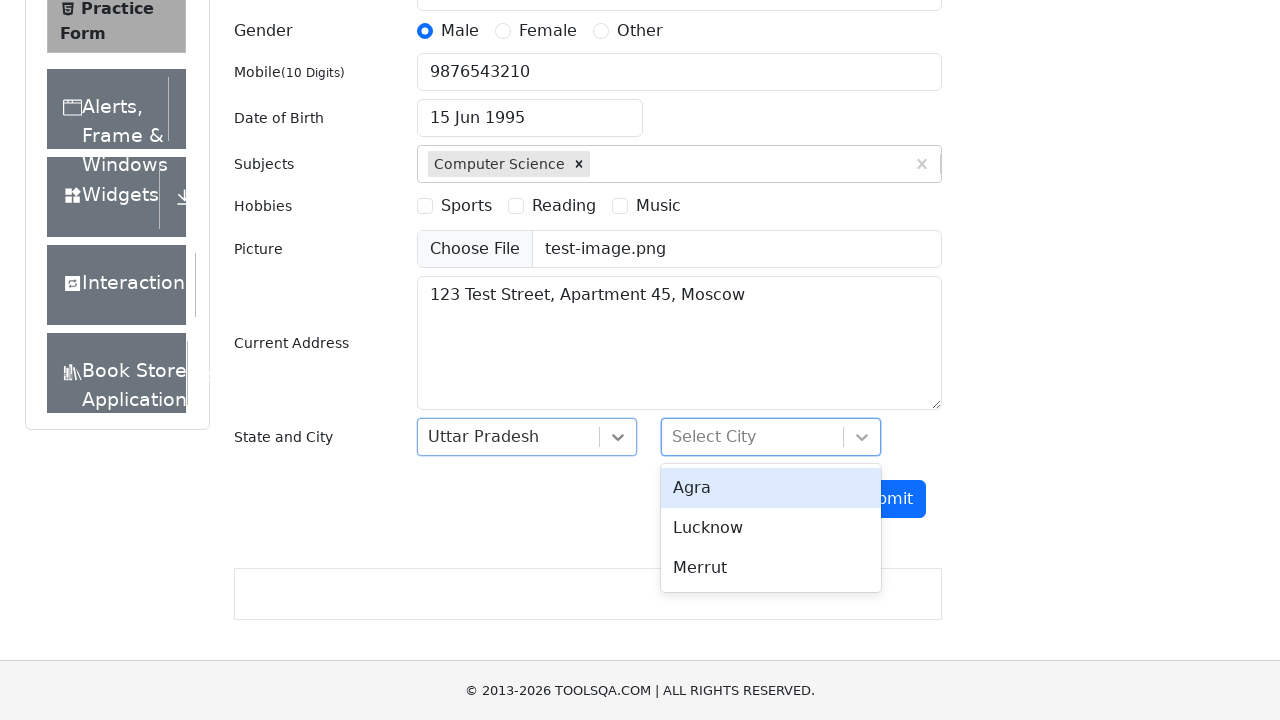

Selected Delhi from City dropdown at (771, 488) on #react-select-4-option-0
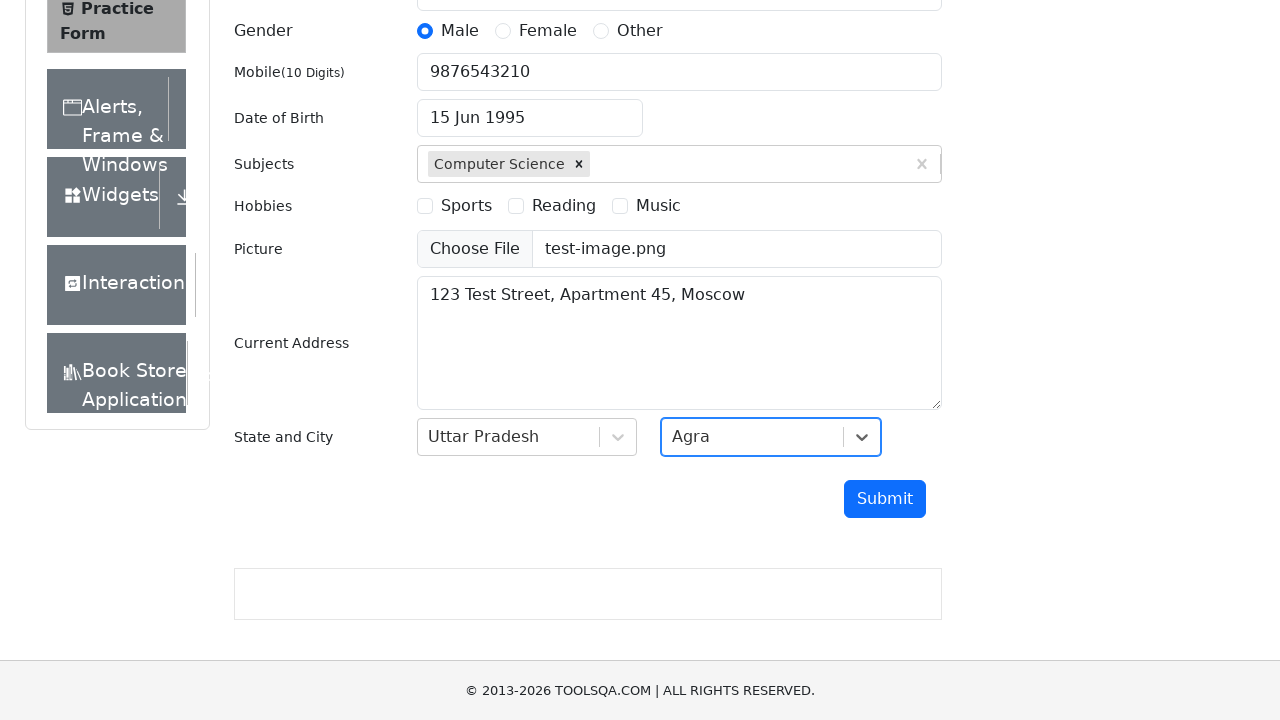

Clicked Submit button to submit the form at (885, 499) on #submit
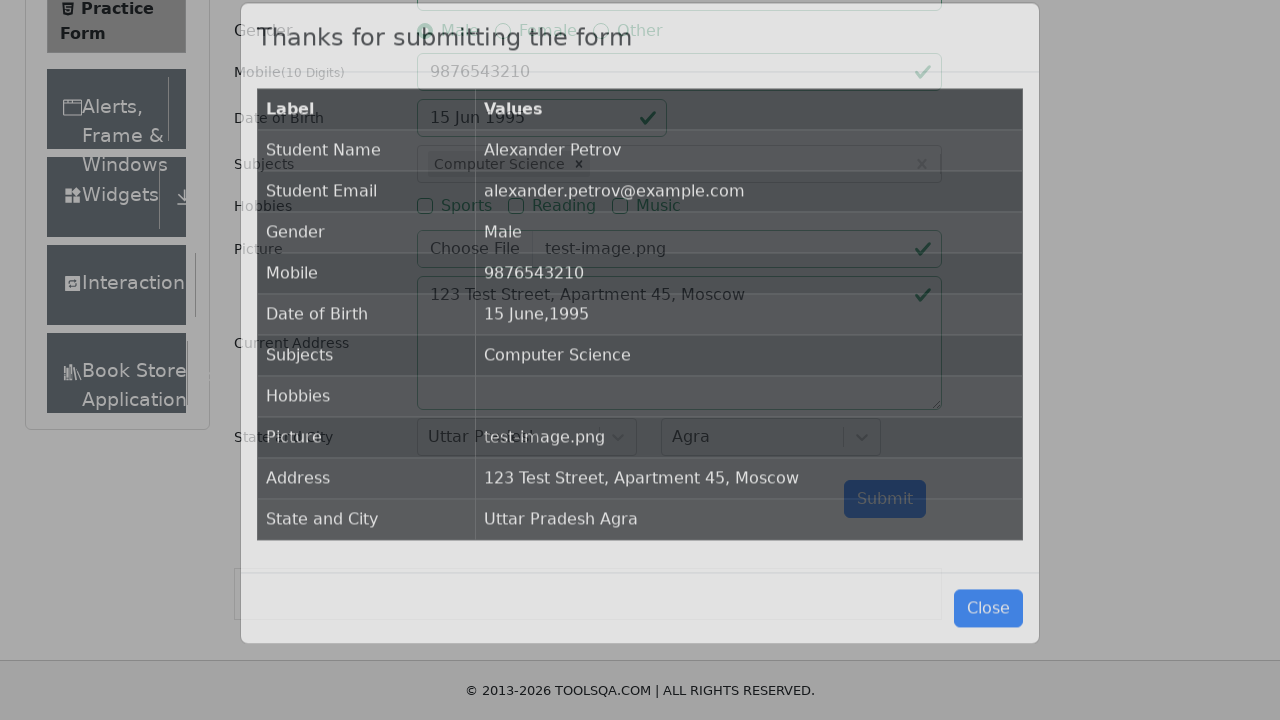

Confirmation modal appeared and loaded
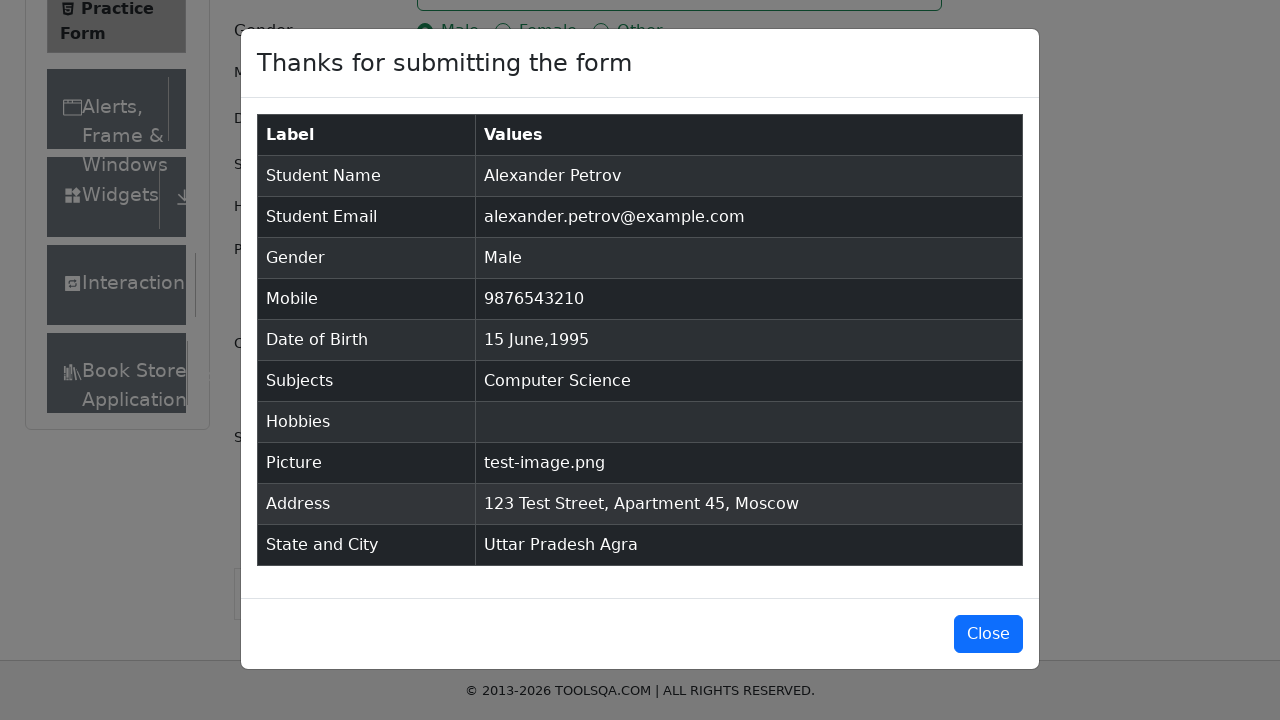

Verified confirmation message 'Thanks for submitting the form' is displayed
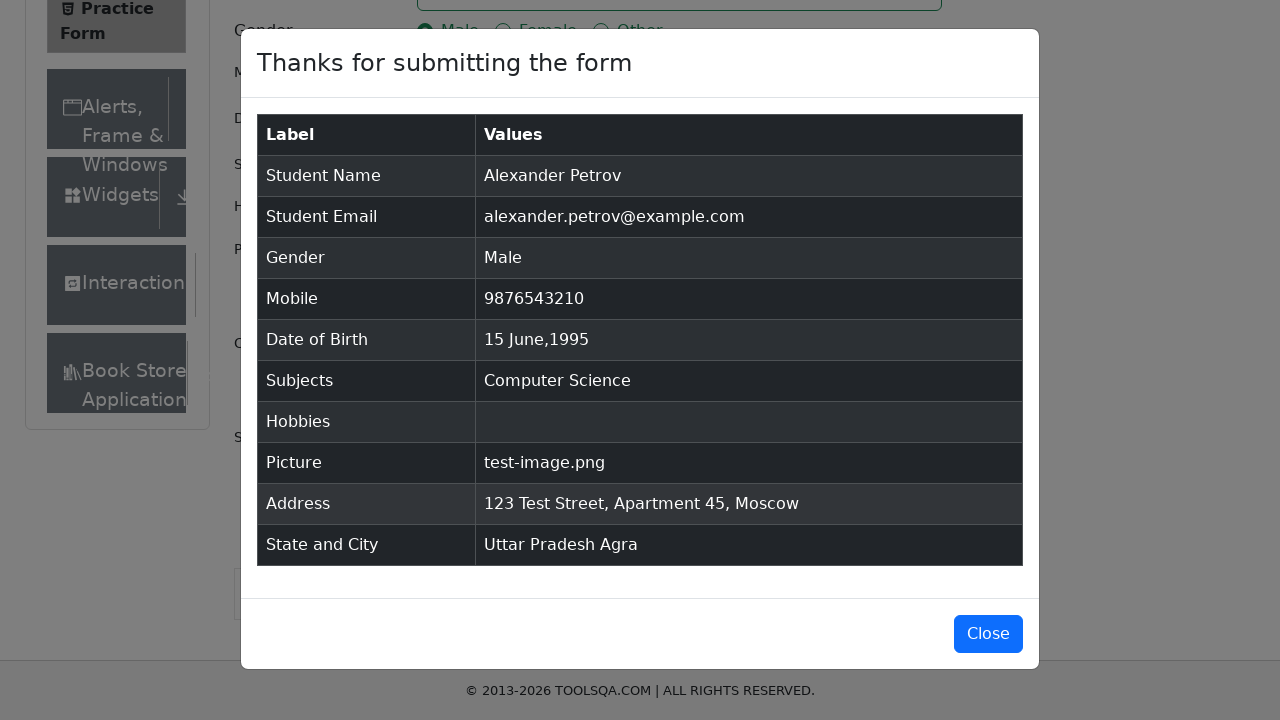

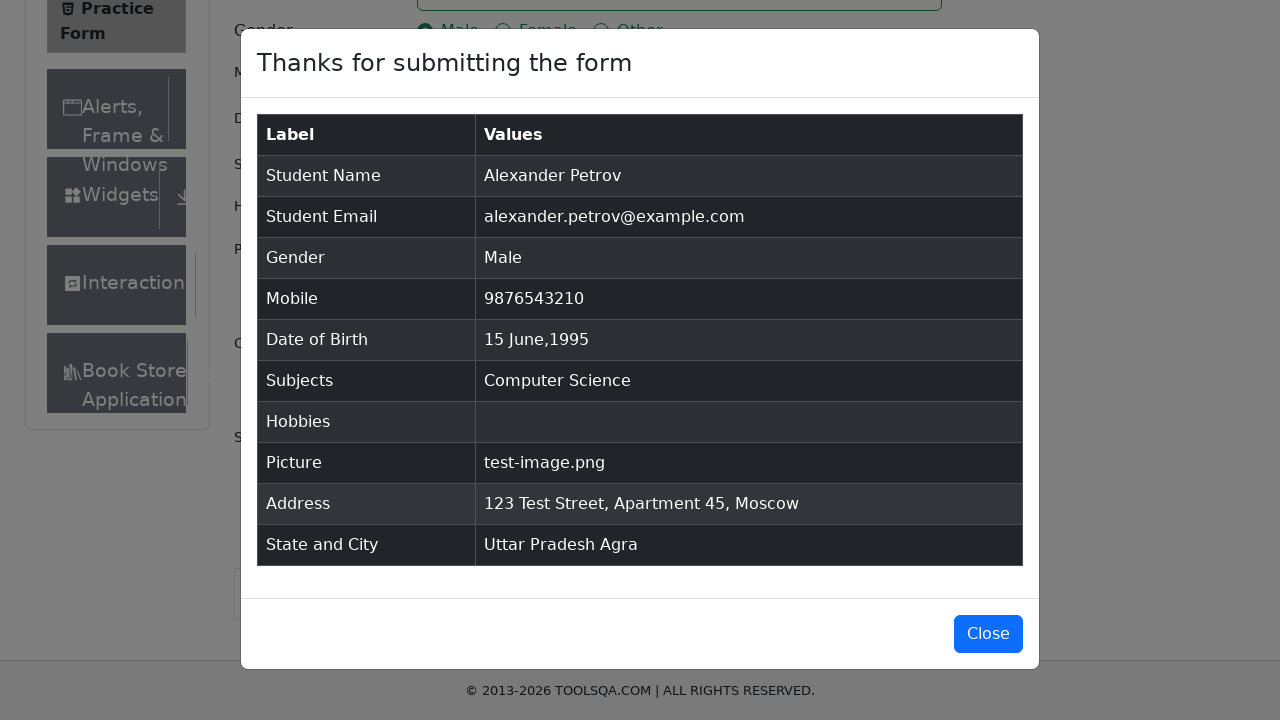